Navigates to the Disappearing Elements page and reloads the page multiple times to observe element behavior

Starting URL: https://the-internet.herokuapp.com

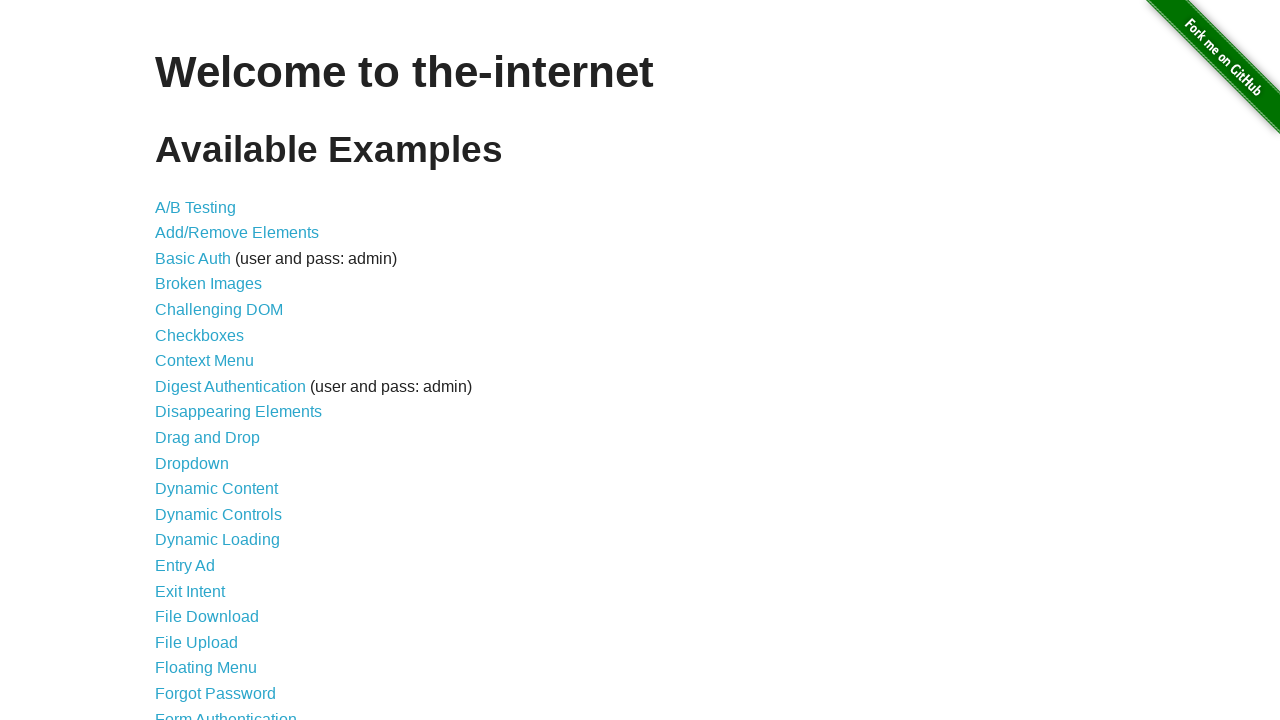

Clicked on Disappearing Elements link at (238, 412) on internal:role=link[name="Disappearing Elements"i]
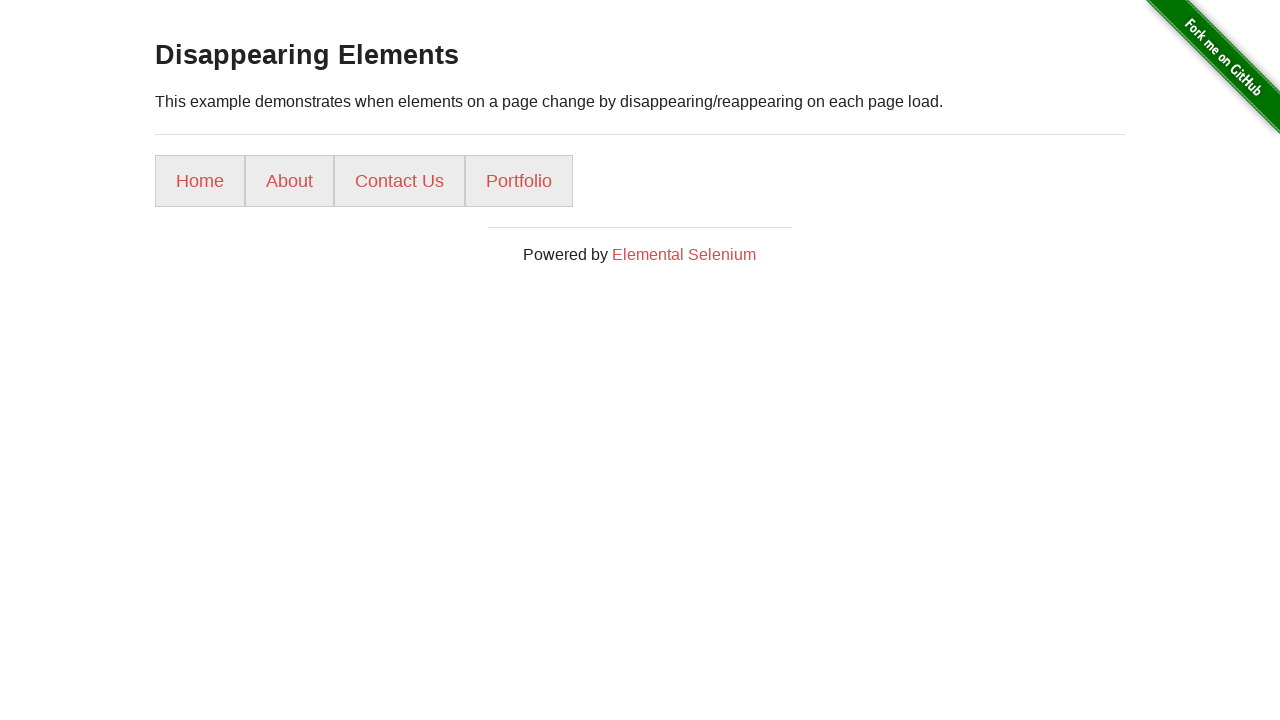

Reloaded page (iteration 1)
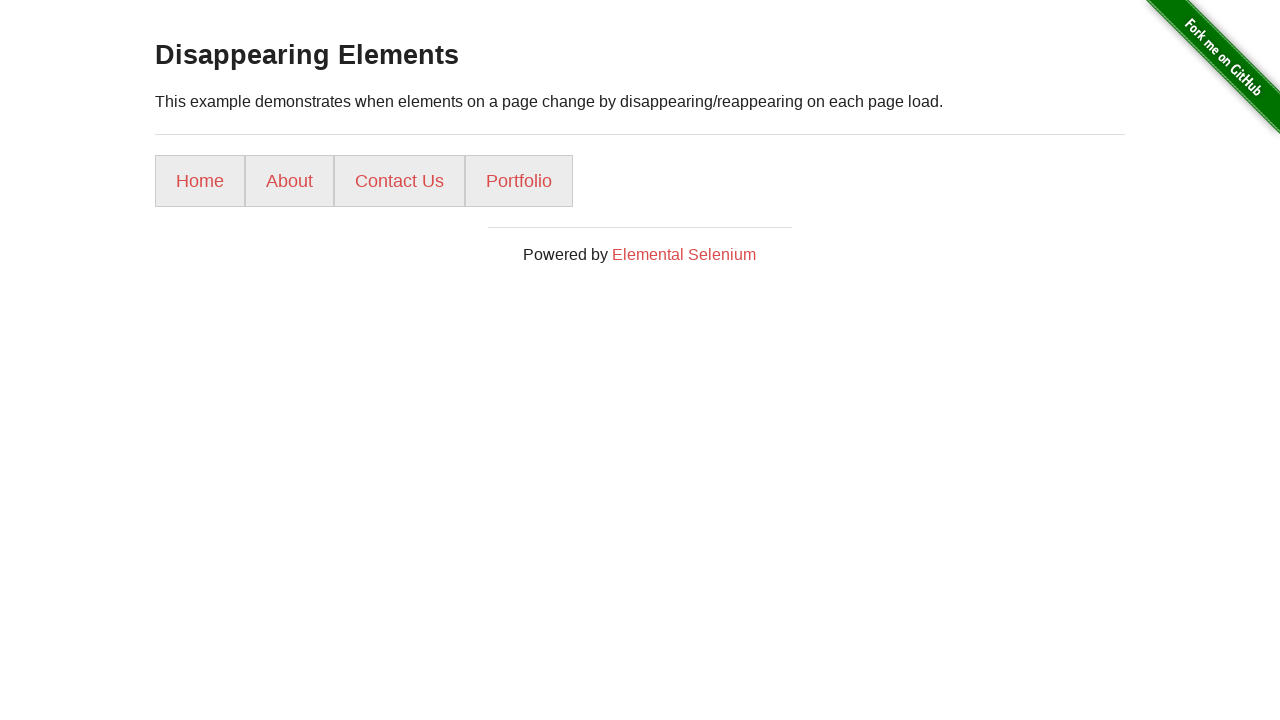

Page load state complete (iteration 1)
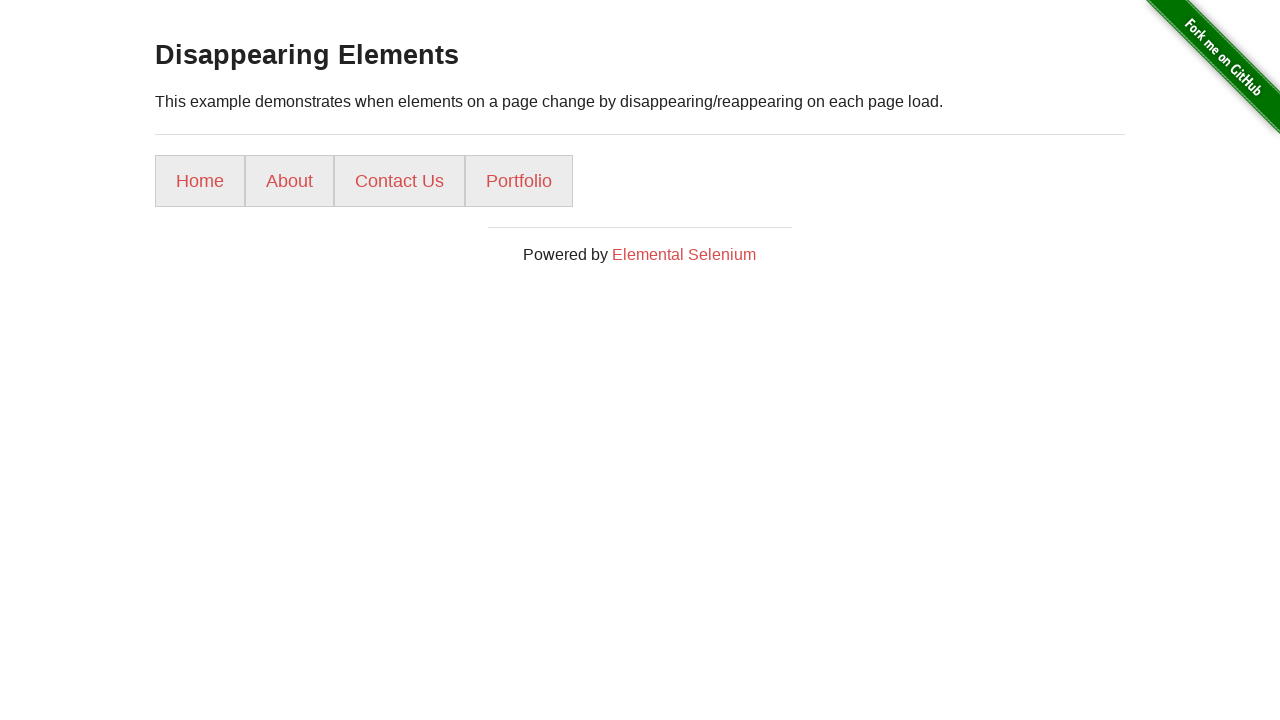

Reloaded page (iteration 2)
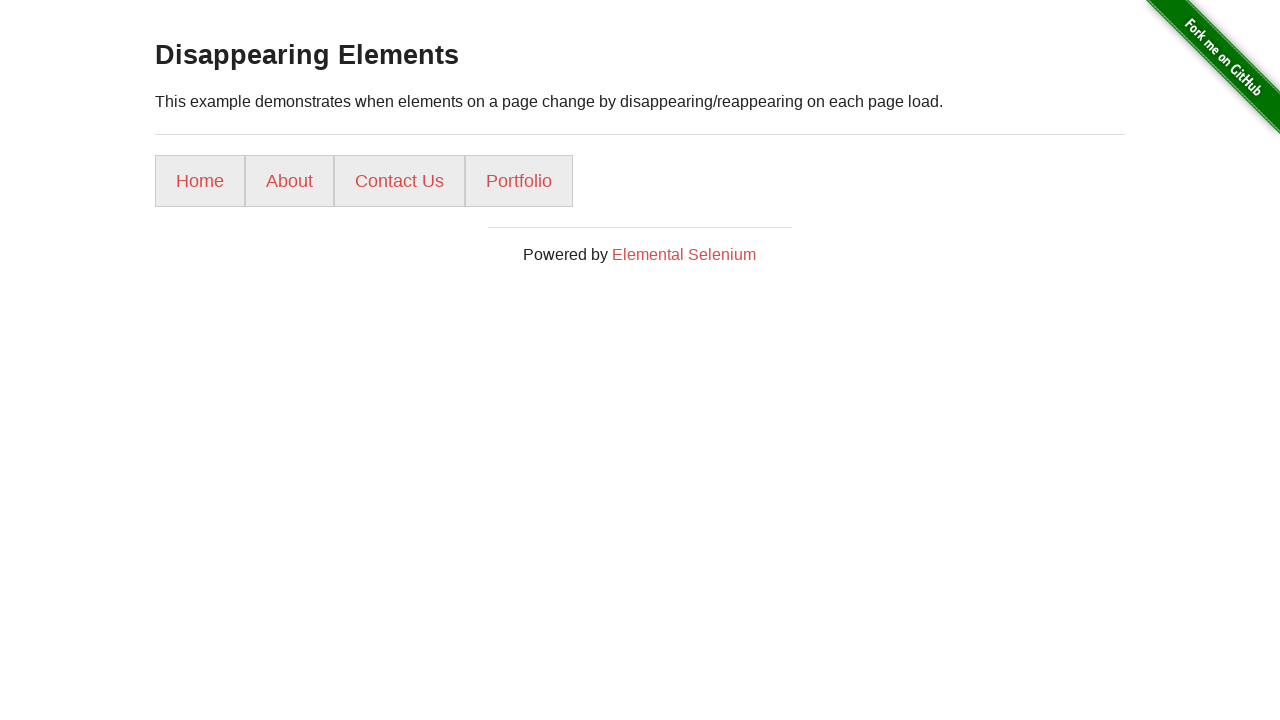

Page load state complete (iteration 2)
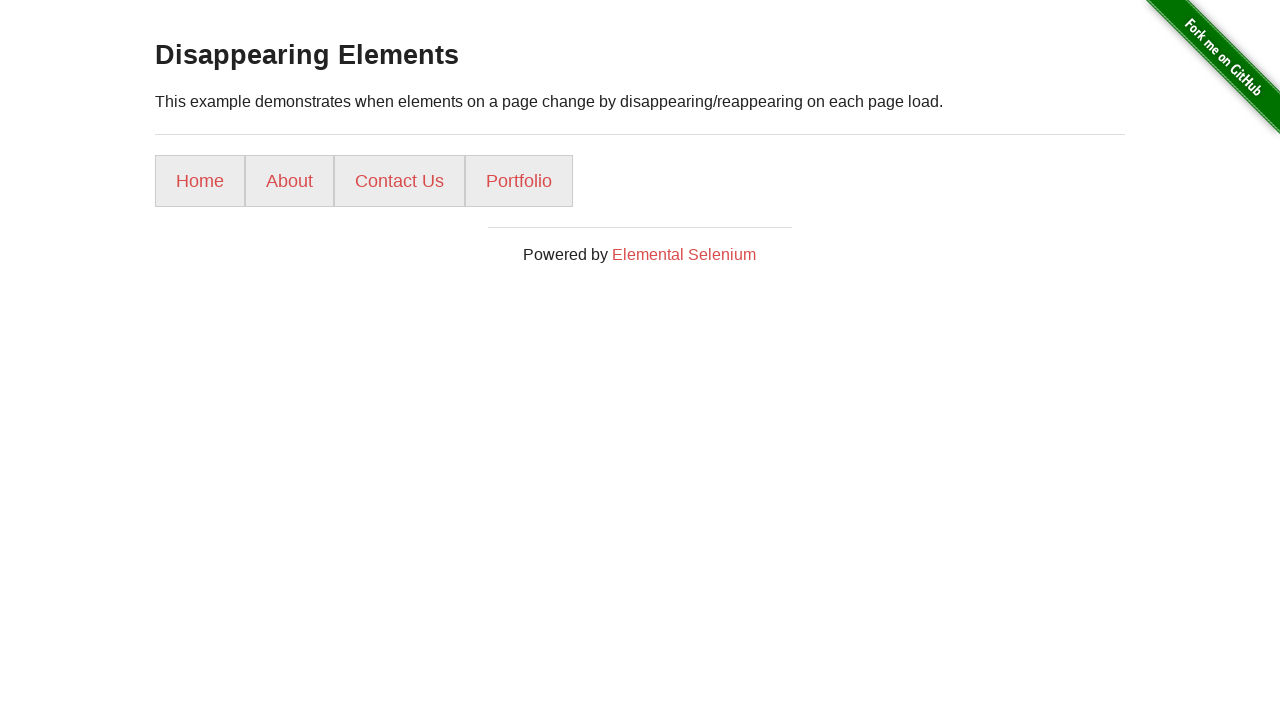

Reloaded page (iteration 3)
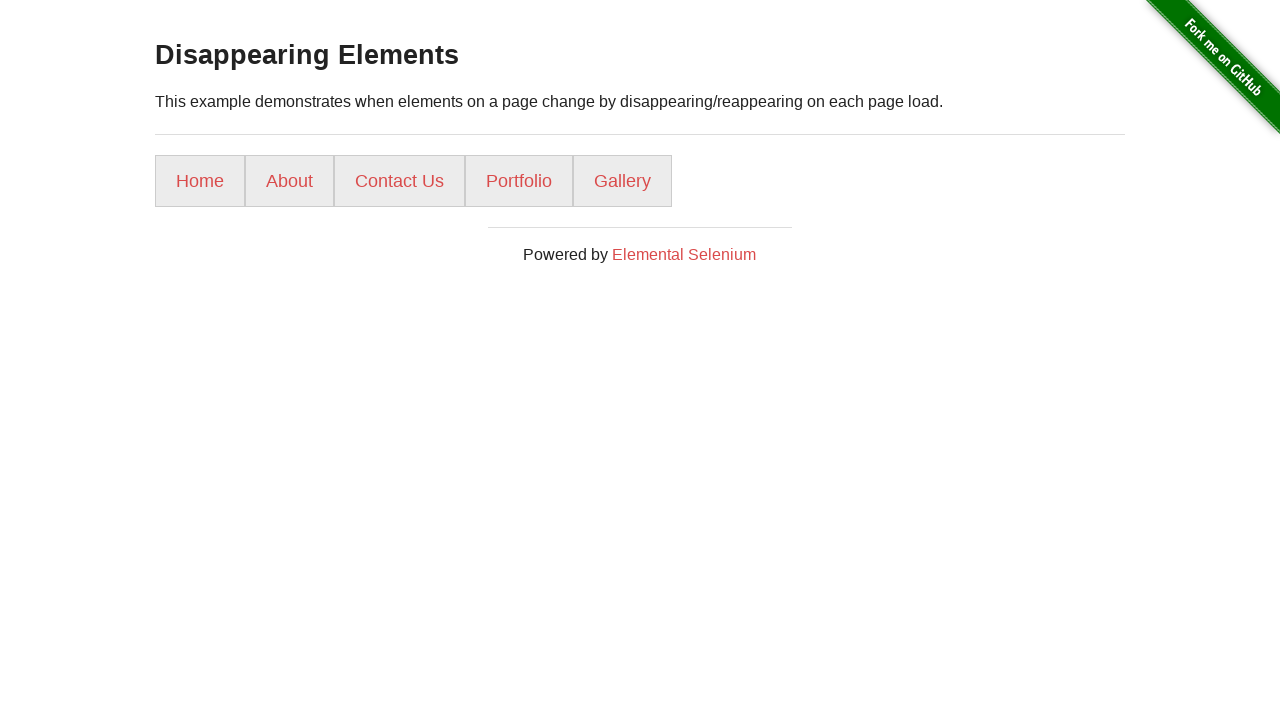

Page load state complete (iteration 3)
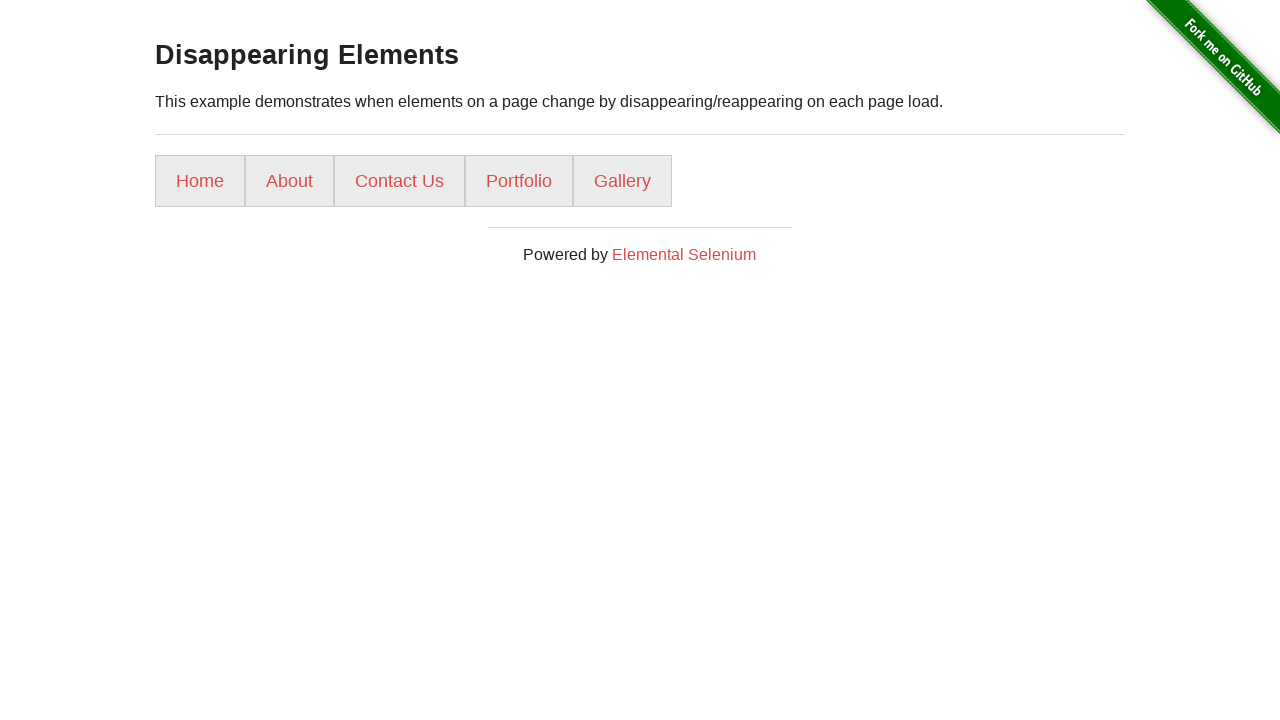

Reloaded page (iteration 4)
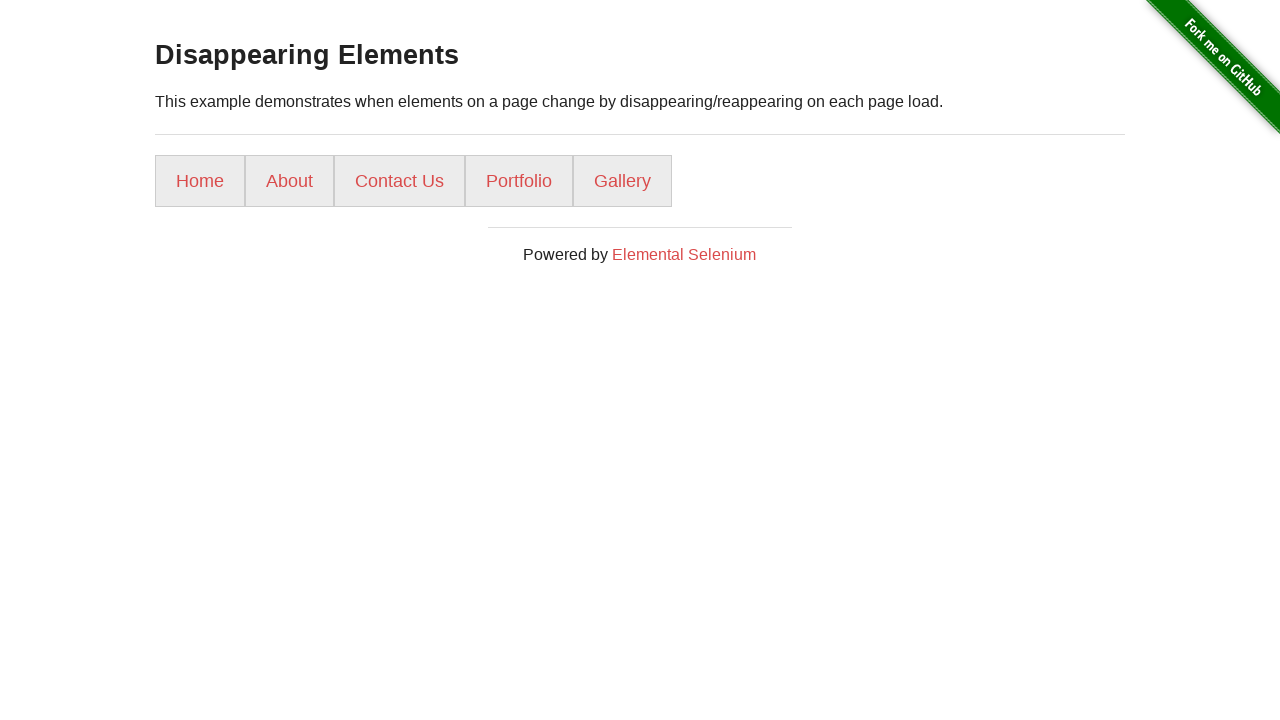

Page load state complete (iteration 4)
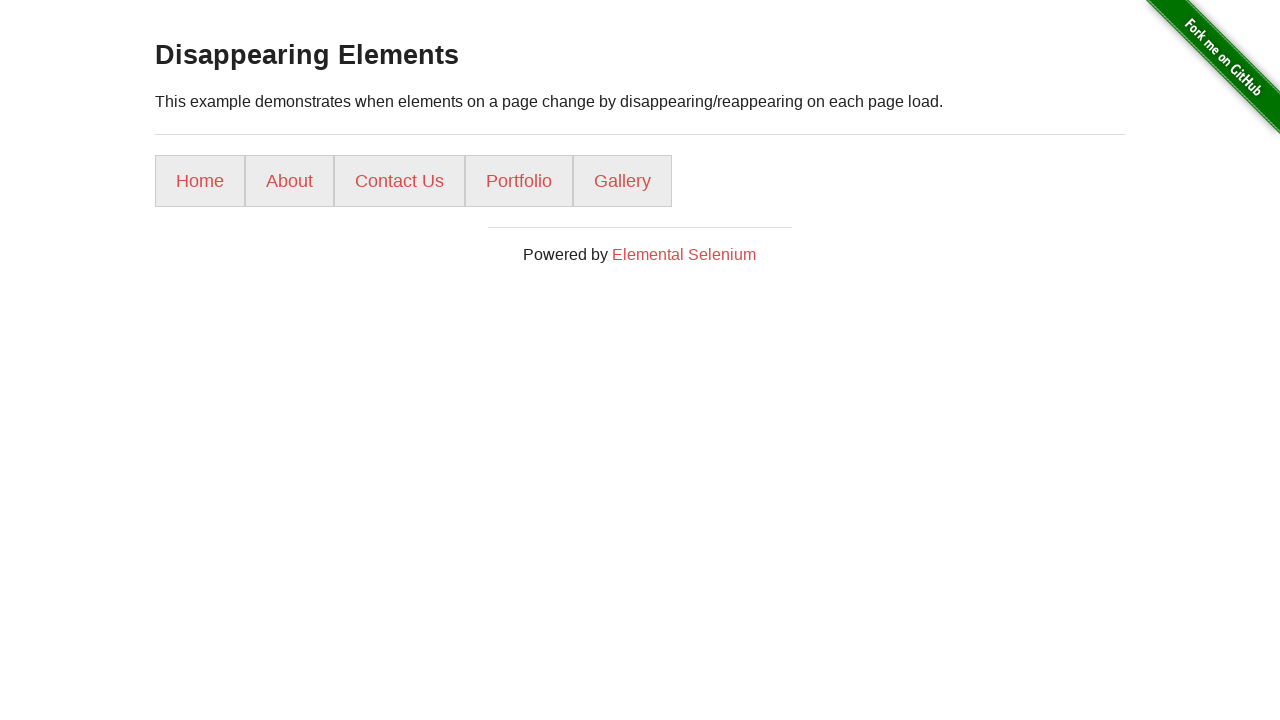

Reloaded page (iteration 5)
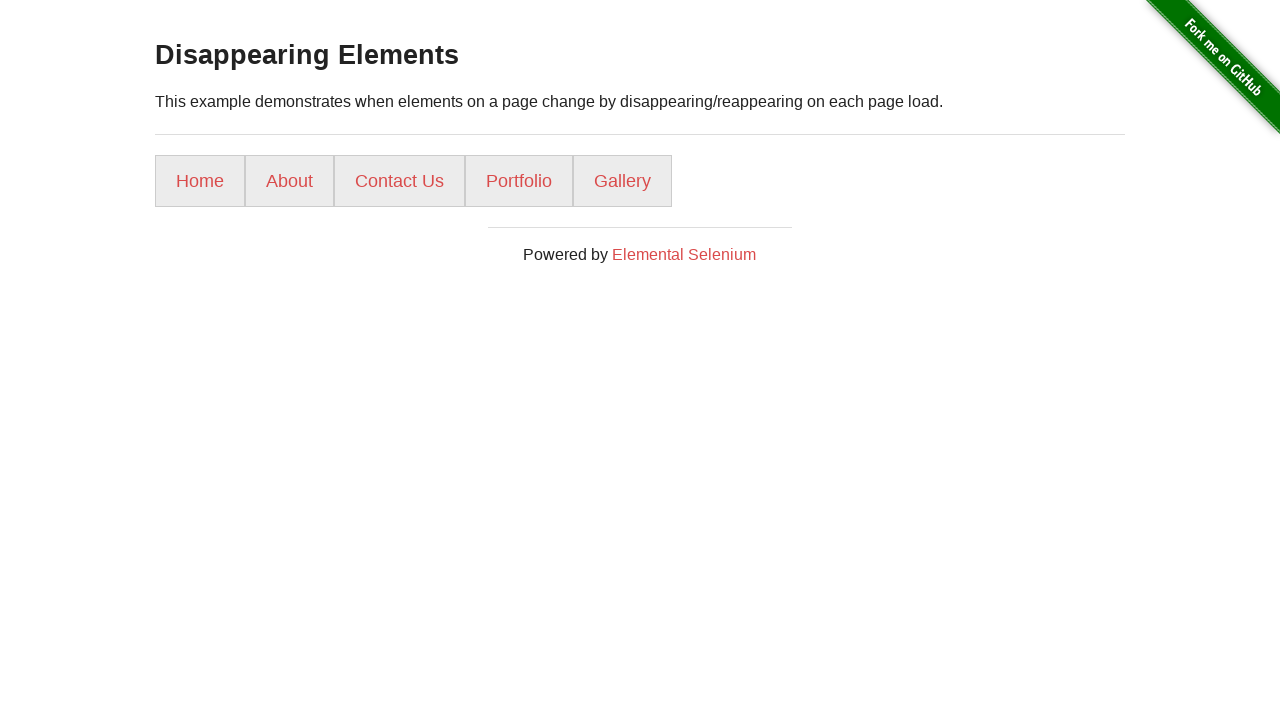

Page load state complete (iteration 5)
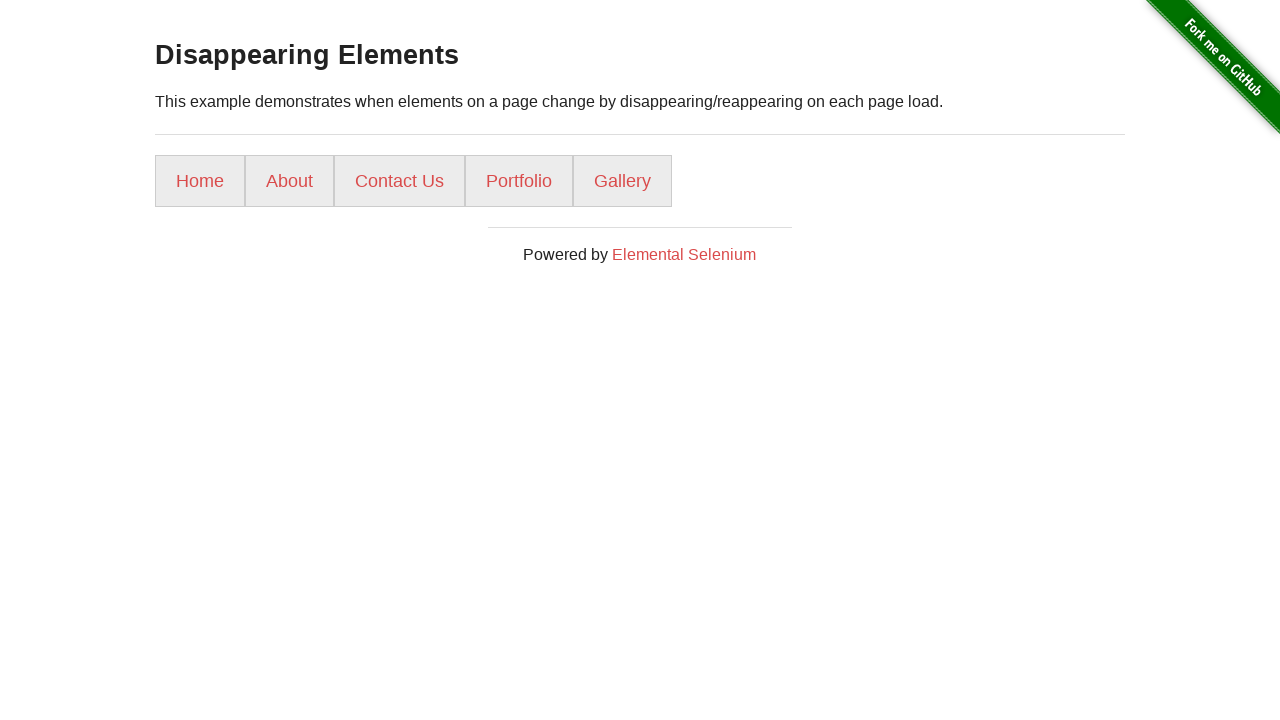

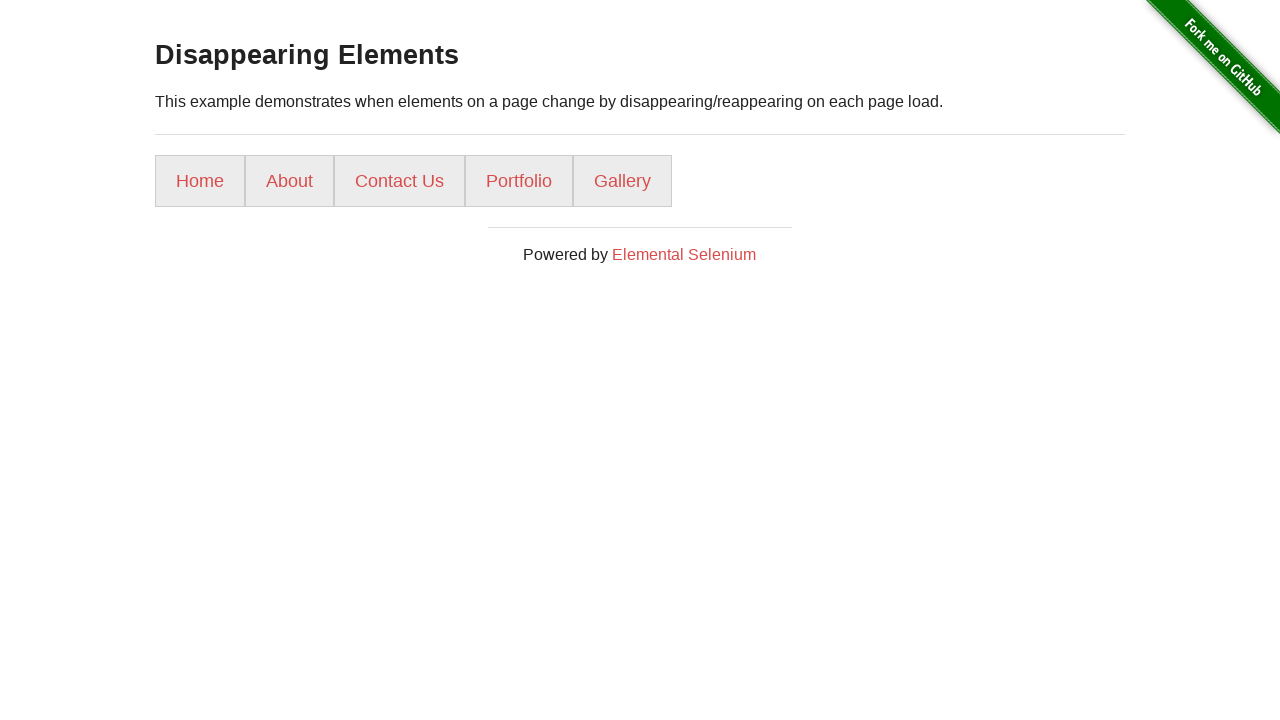